Navigates to a dropdown practice page and verifies that the month dropdown is visible and functional

Starting URL: https://practice.cydeo.com/dropdown

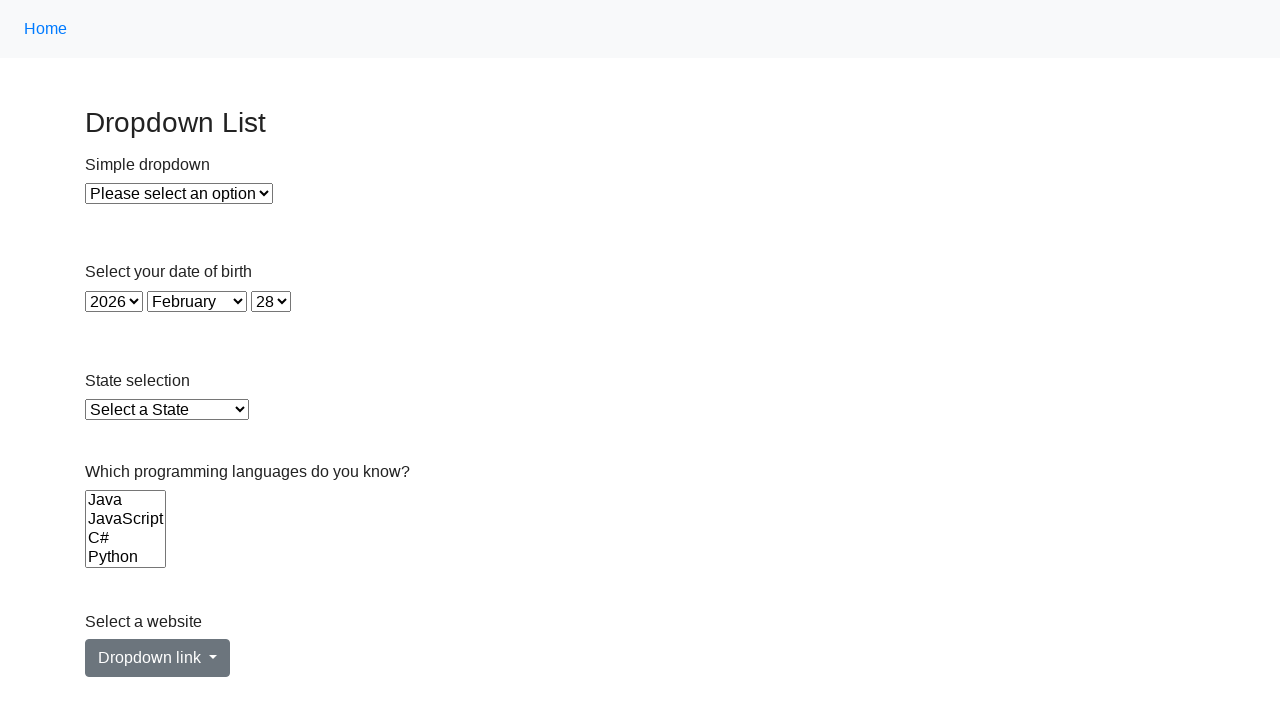

Waited for month dropdown to be visible on the page
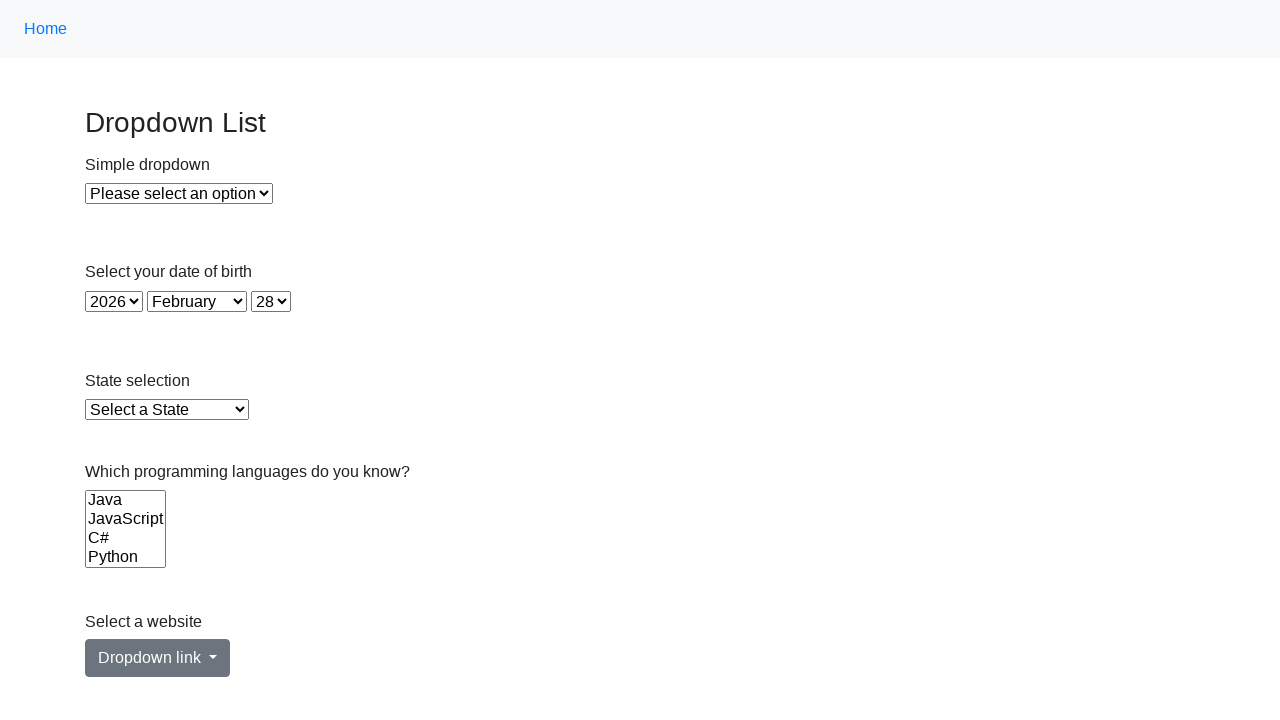

Clicked on the month dropdown to verify it is present and interactable at (197, 301) on select#month
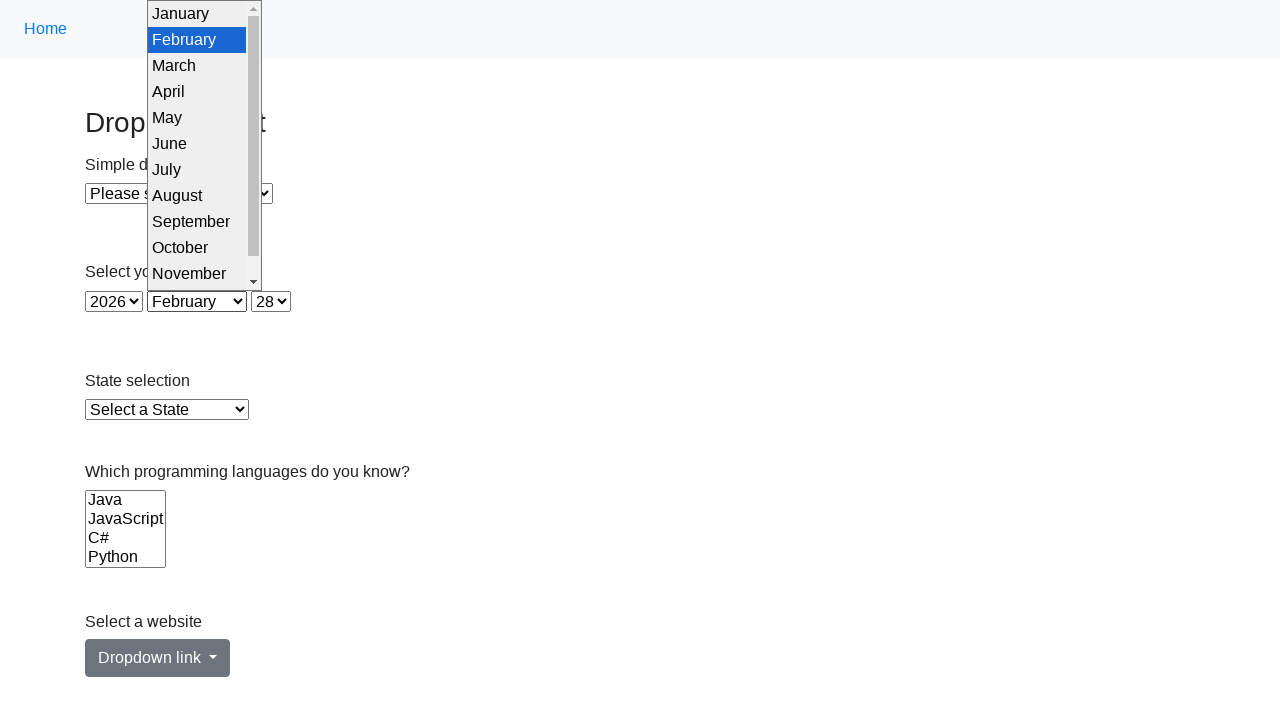

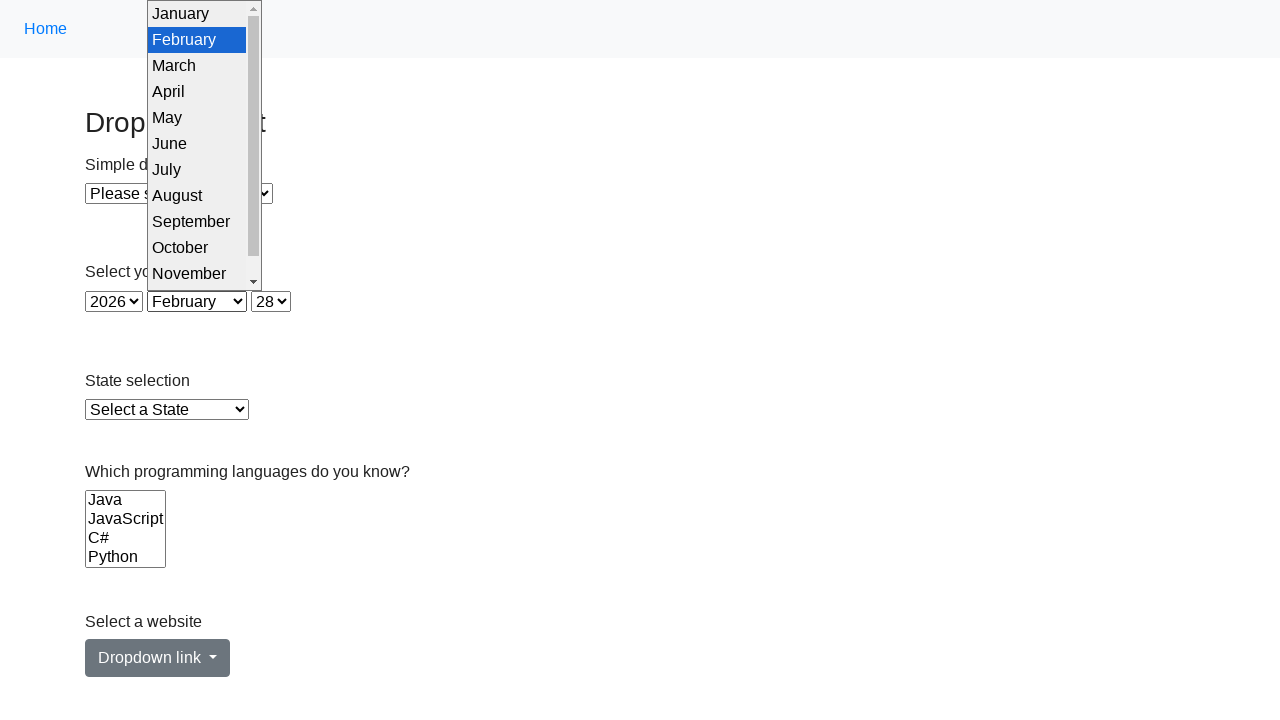